Tests Python.org search functionality by entering "pycon" in the search box and submitting the search

Starting URL: http://www.python.org

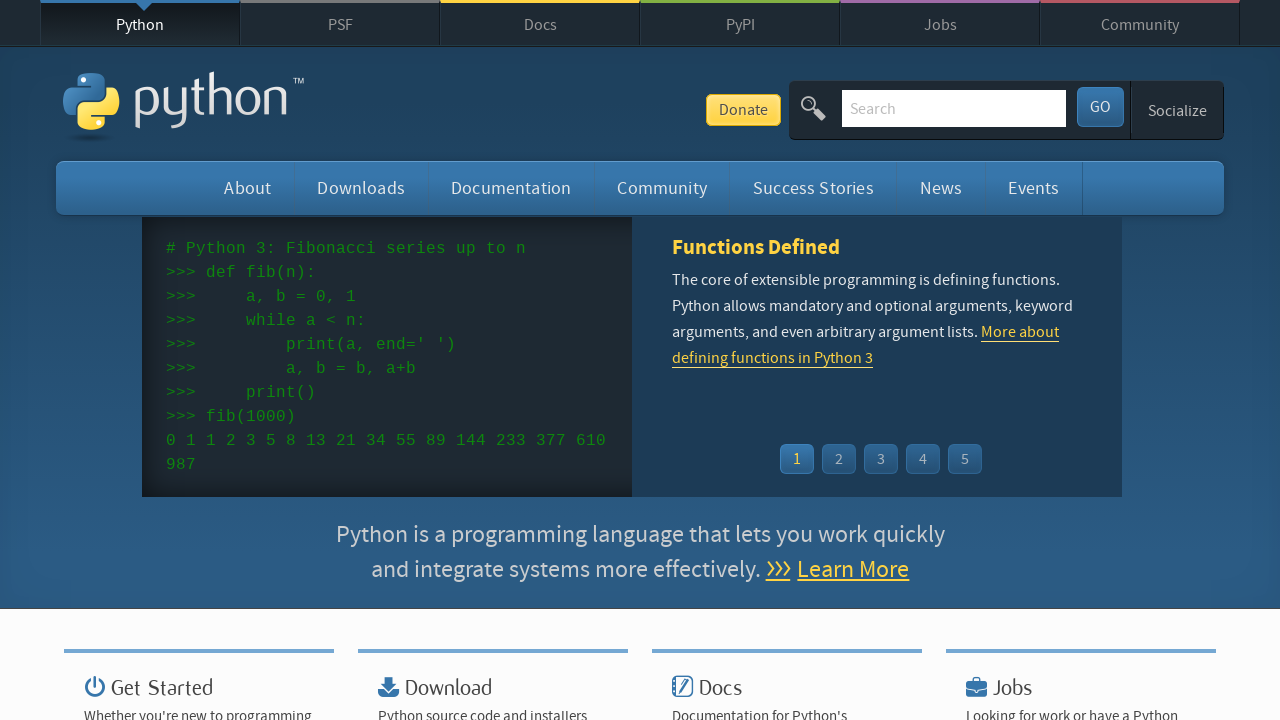

Verified 'Python' is in the page title
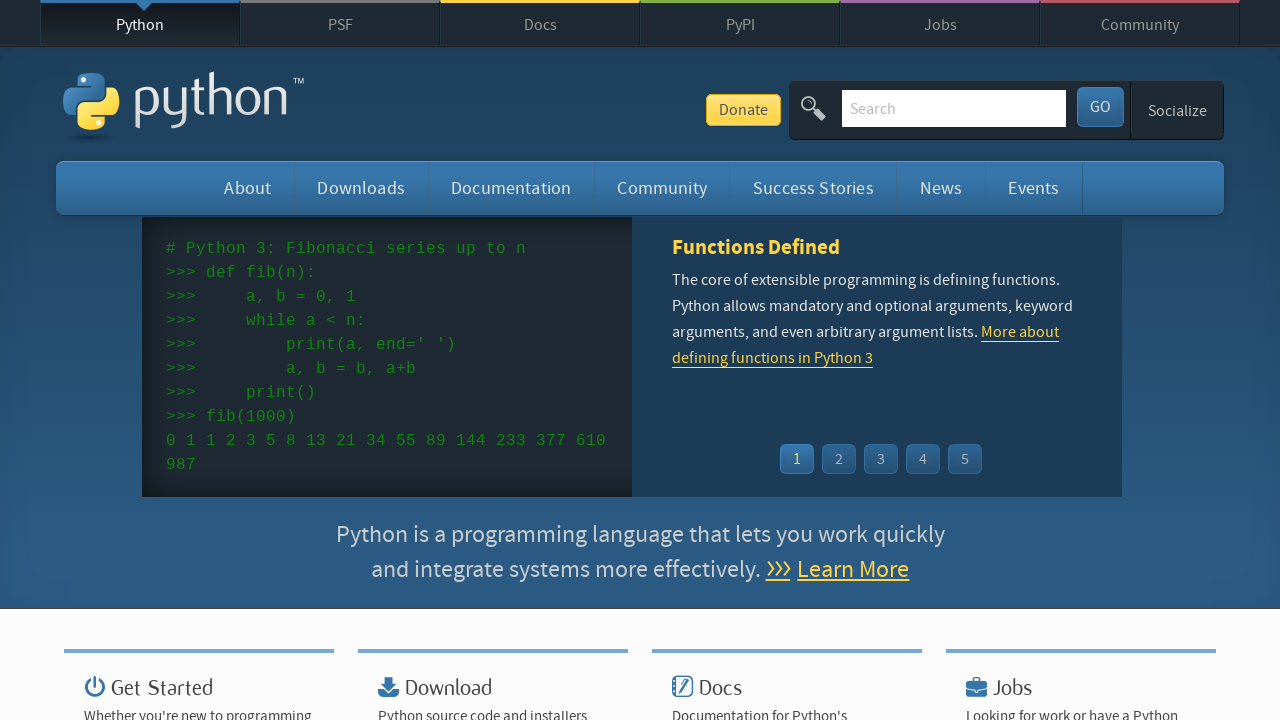

Filled search box with 'pycon' on input[name='q']
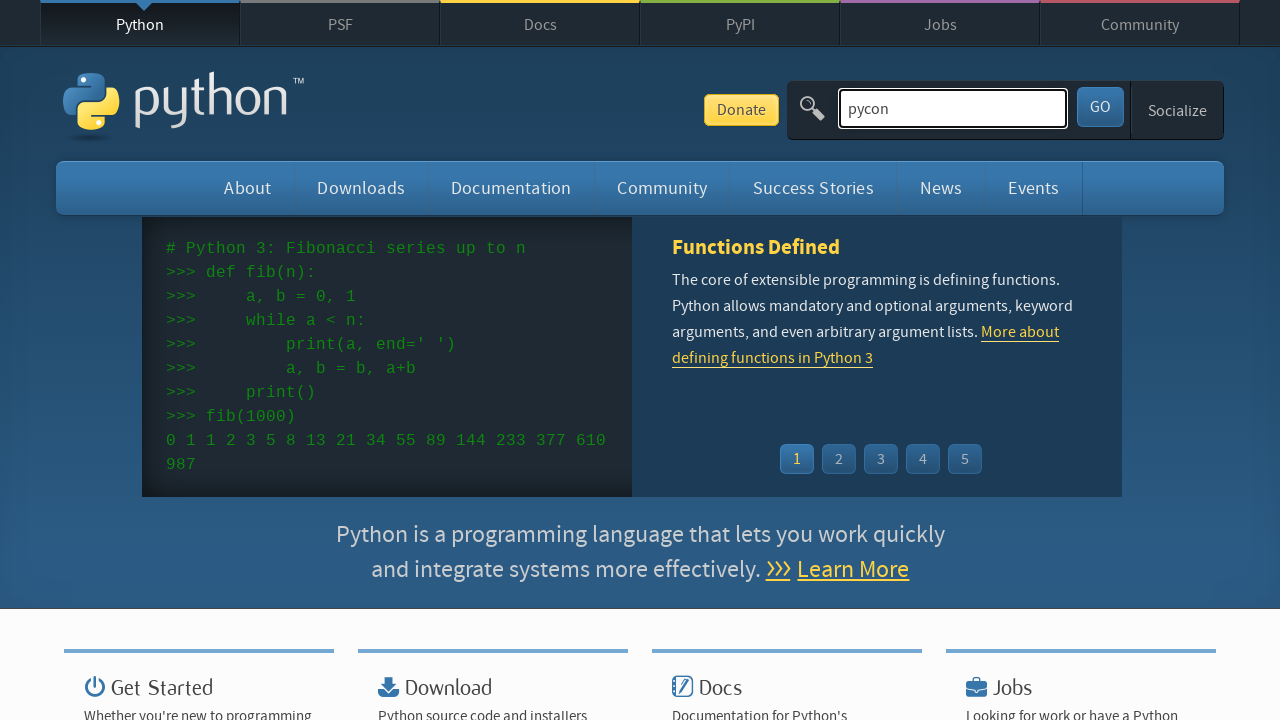

Pressed Enter to submit the search on input[name='q']
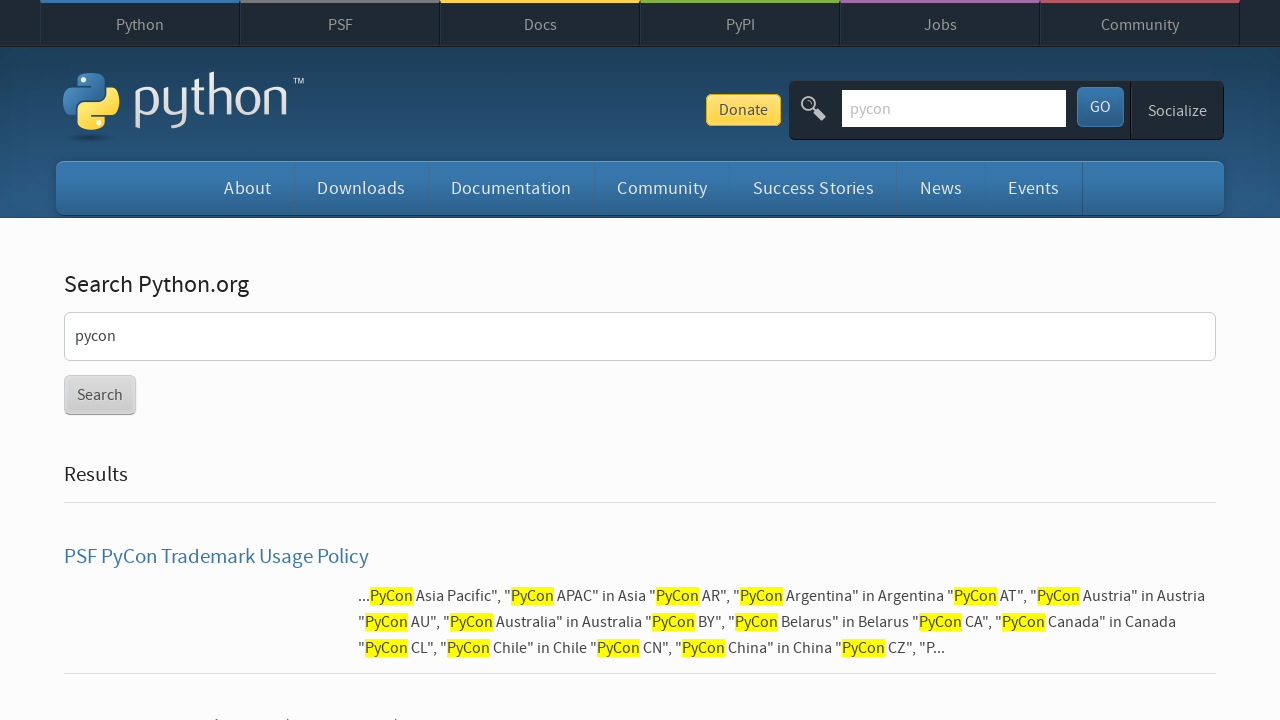

Waited for page to load (networkidle)
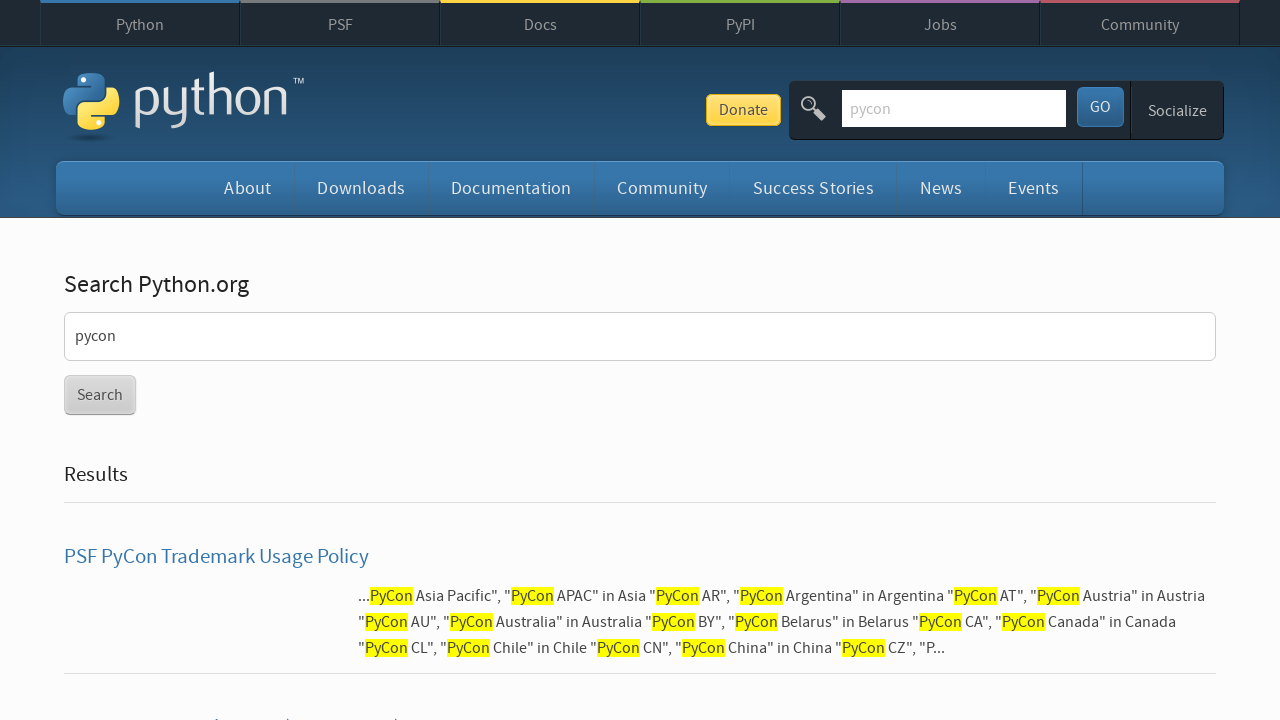

Verified 'No results found.' message is not on the page
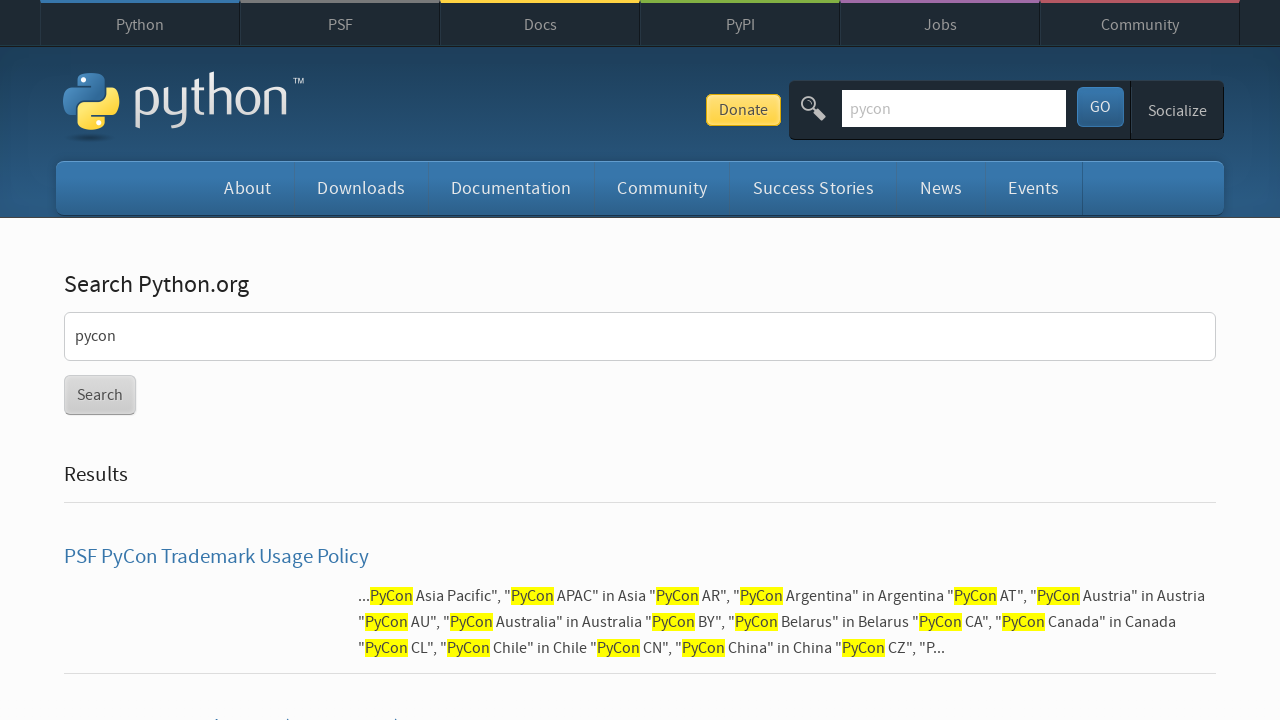

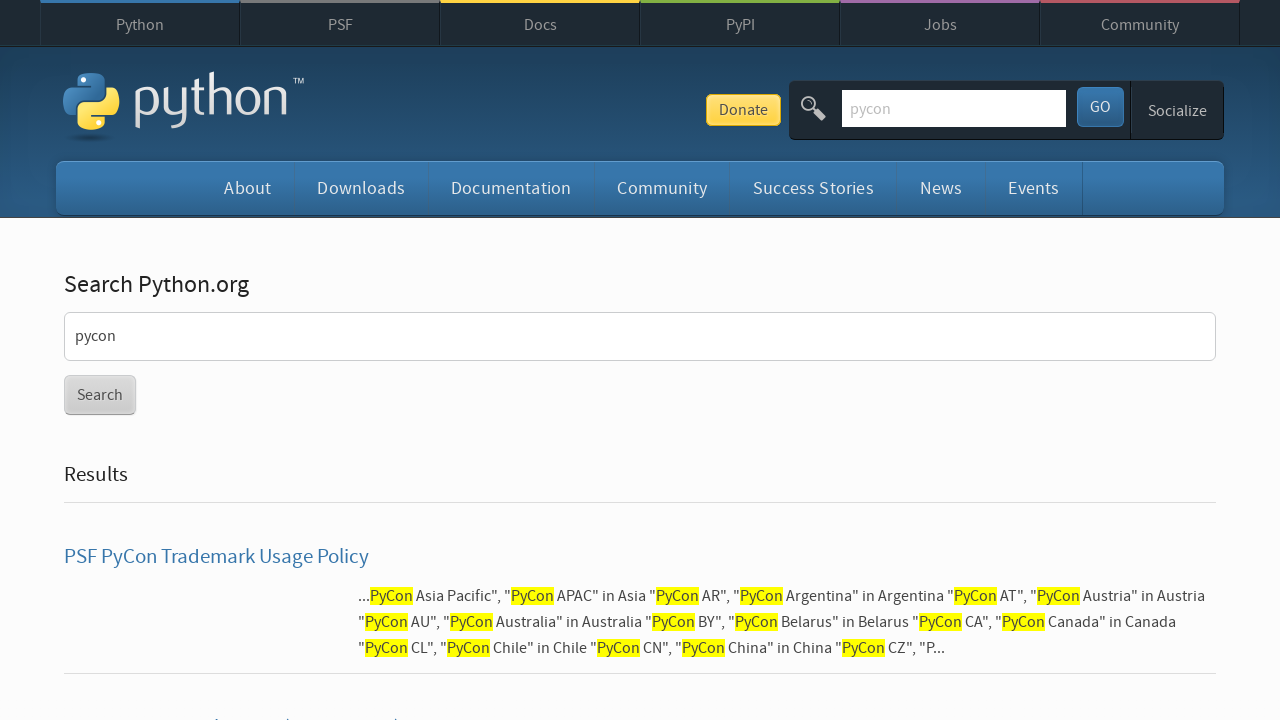